Tests radio button interaction on Google Forms by clicking a city option and verifying the aria-checked attribute changes

Starting URL: https://docs.google.com/forms/d/e/1FAIpQLSfiypnd69zhuDkjKgqvpID9kwO29UCzeCVrGGtbNPZXQok0jA/viewform

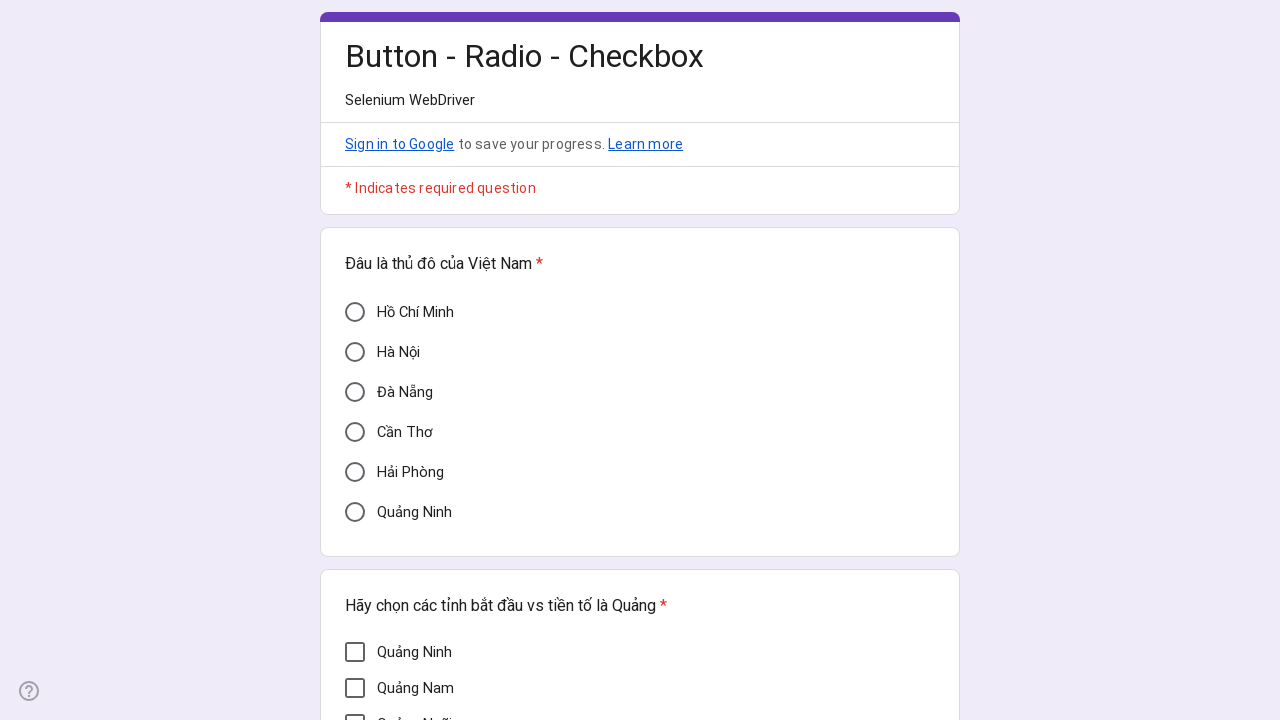

Located the 'Cần Thơ' radio button element
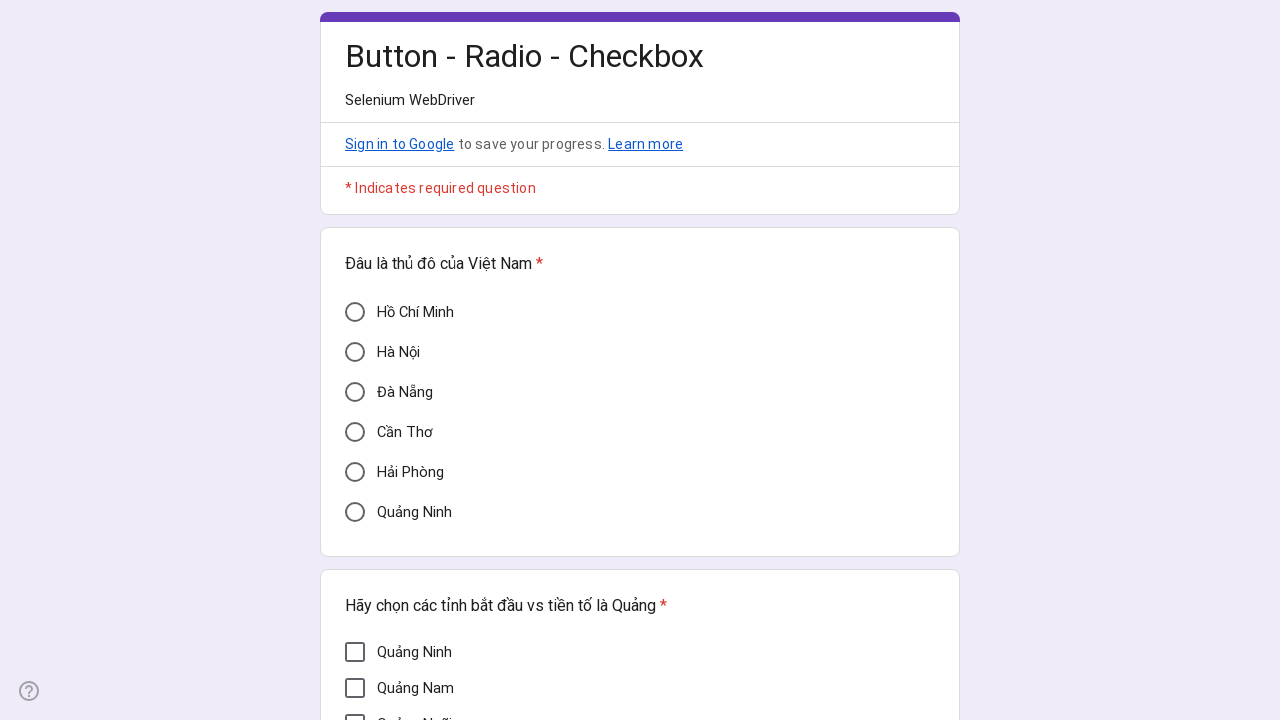

Verified that 'Cần Thơ' radio button is initially unchecked (aria-checked='false')
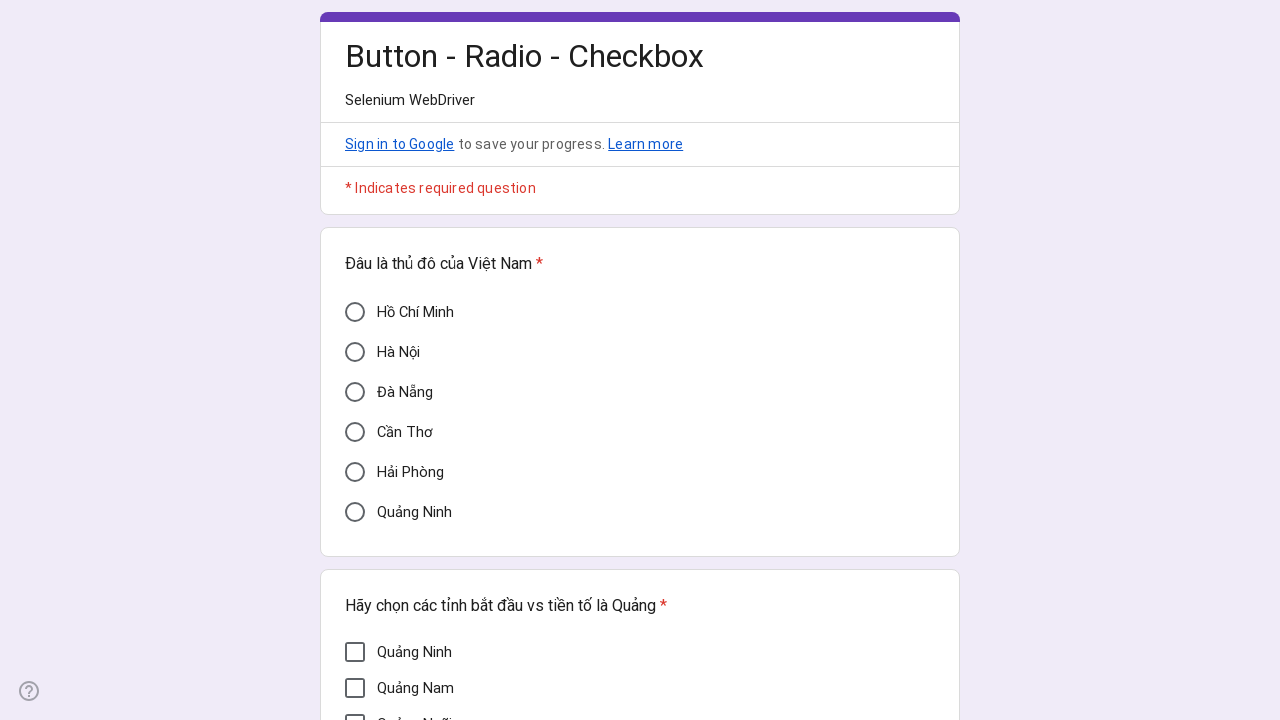

Clicked the 'Cần Thơ' radio button to select it at (355, 432) on xpath=//div[@aria-label='Cần Thơ']
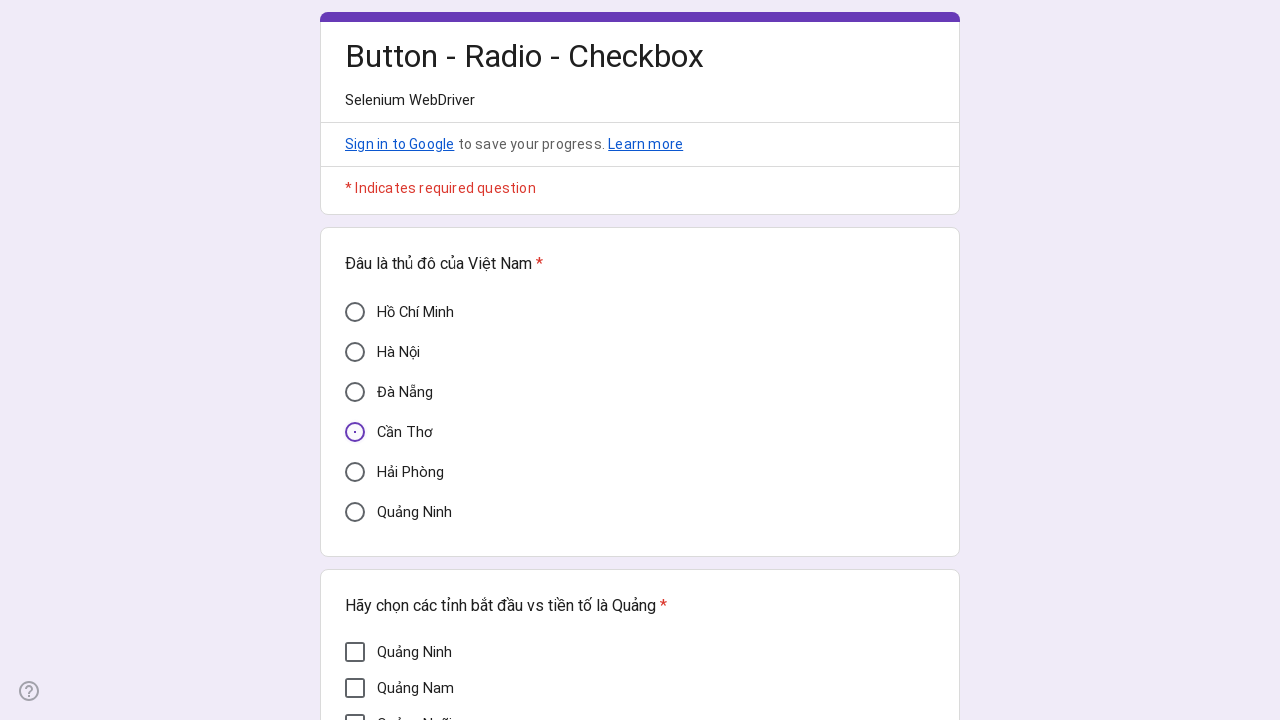

Verified that 'Cần Thơ' radio button is now checked (aria-checked='true')
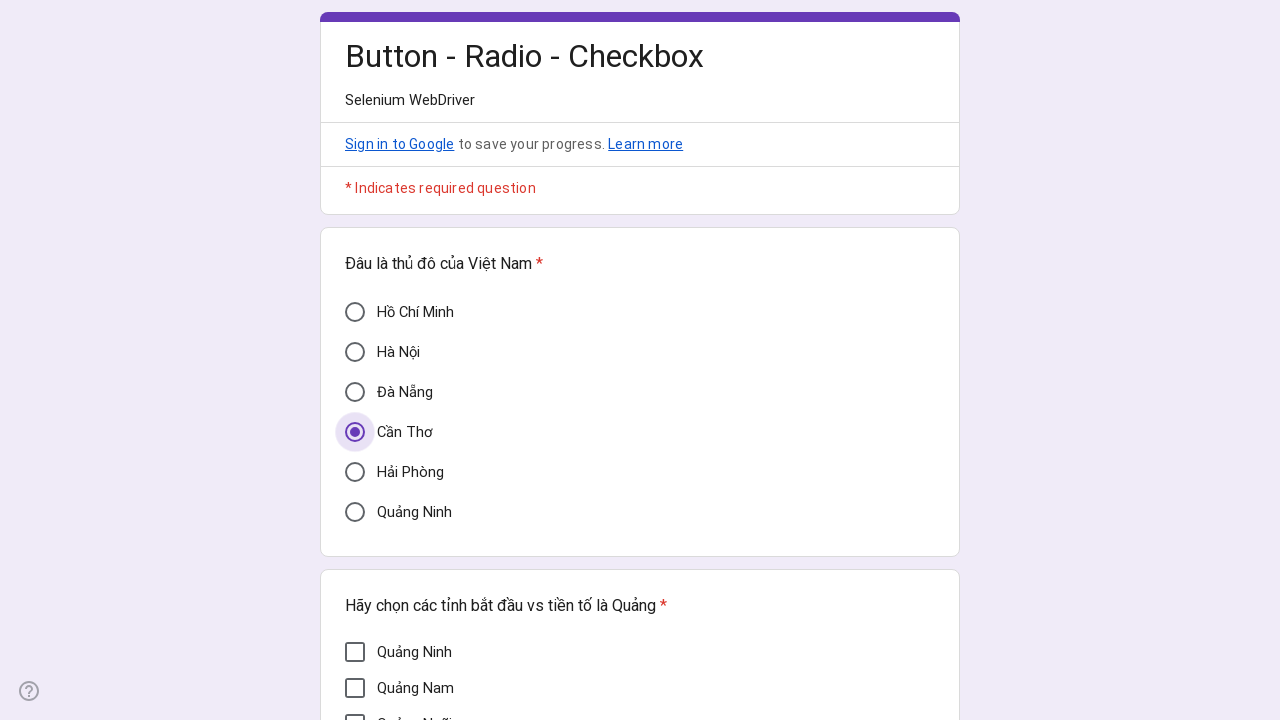

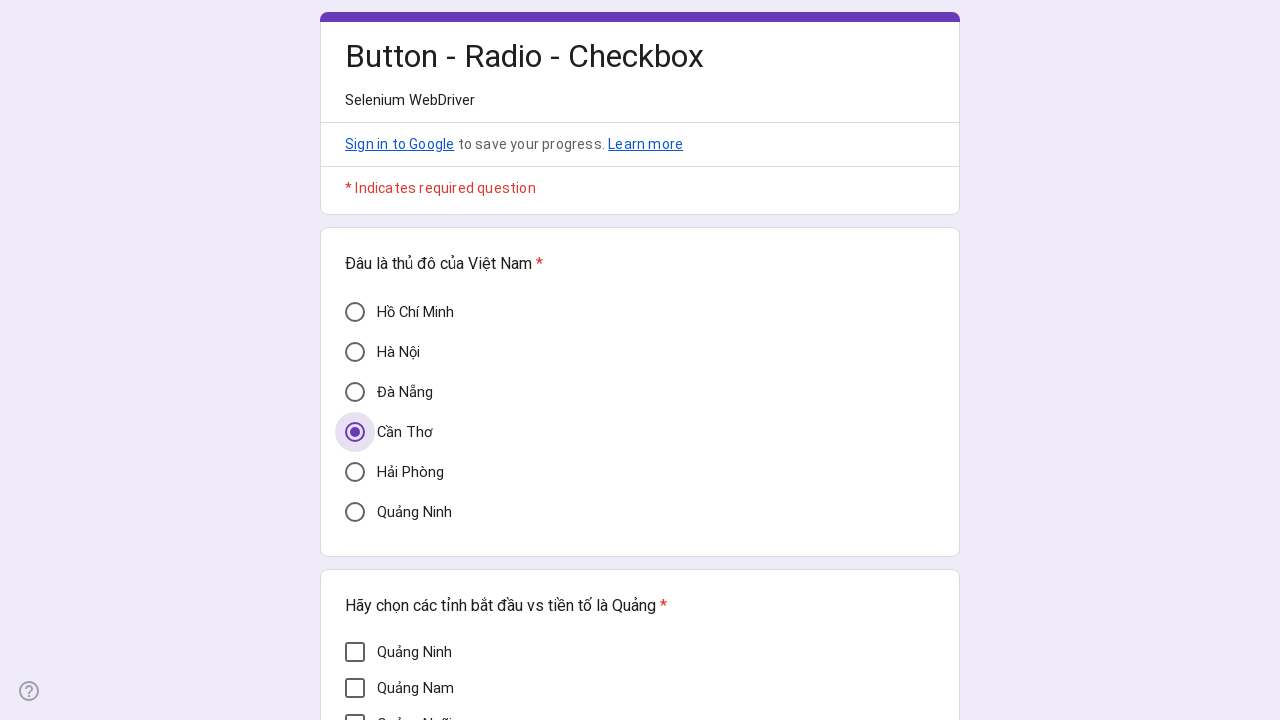